Tests JavaScript alert handling by clicking a button that triggers a JS alert, accepting the alert, and verifying the result message displays correctly

Starting URL: https://the-internet.herokuapp.com/javascript_alerts

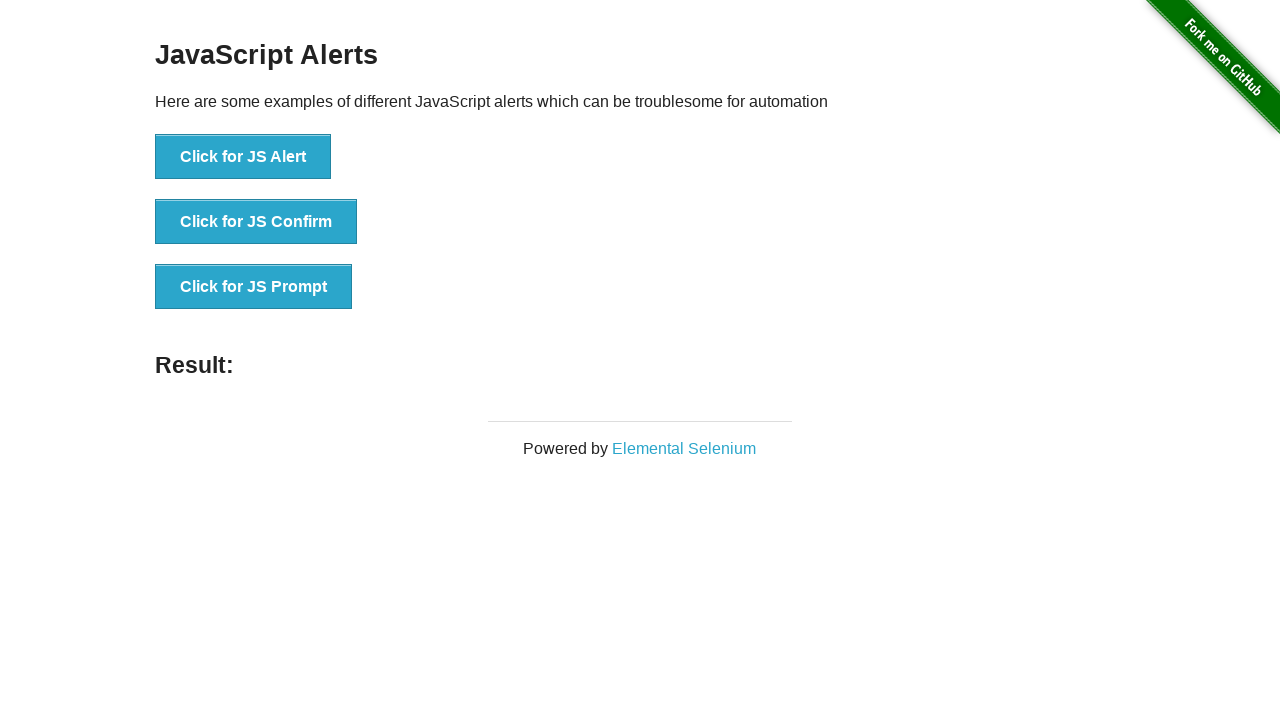

Clicked the button that triggers JS Alert at (243, 157) on xpath=//*[text()='Click for JS Alert']
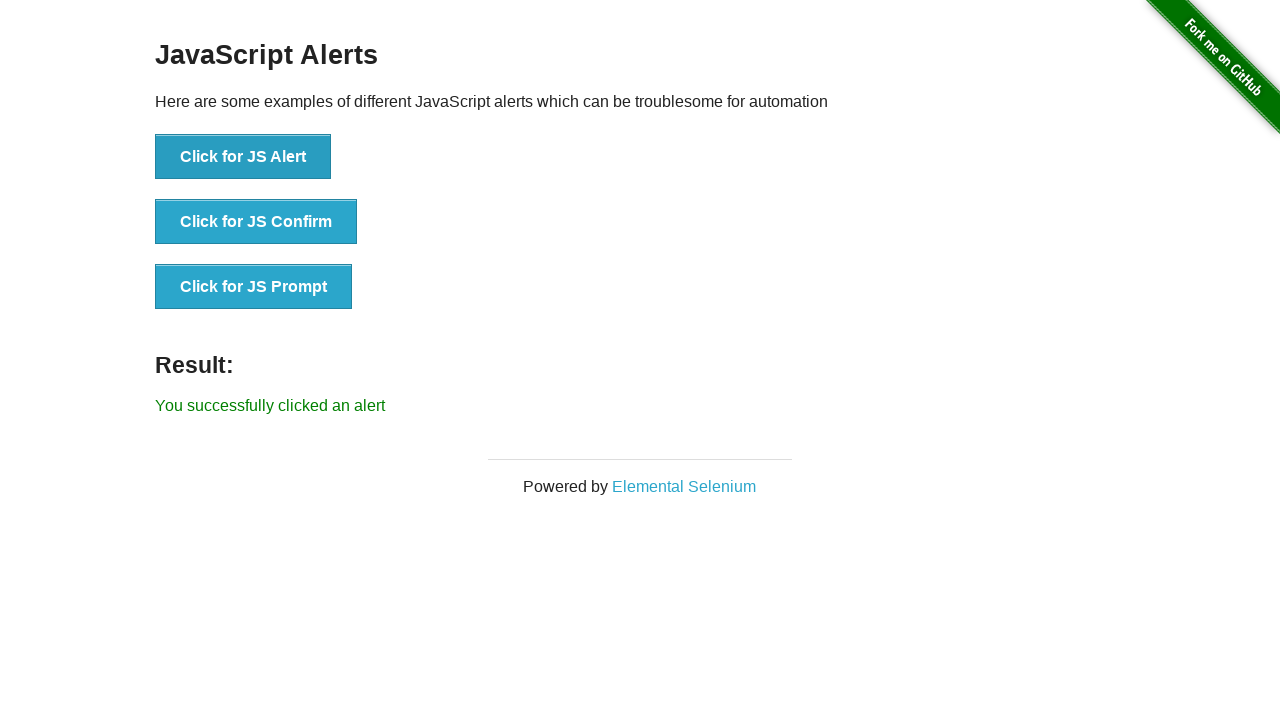

Set up dialog handler to accept alerts
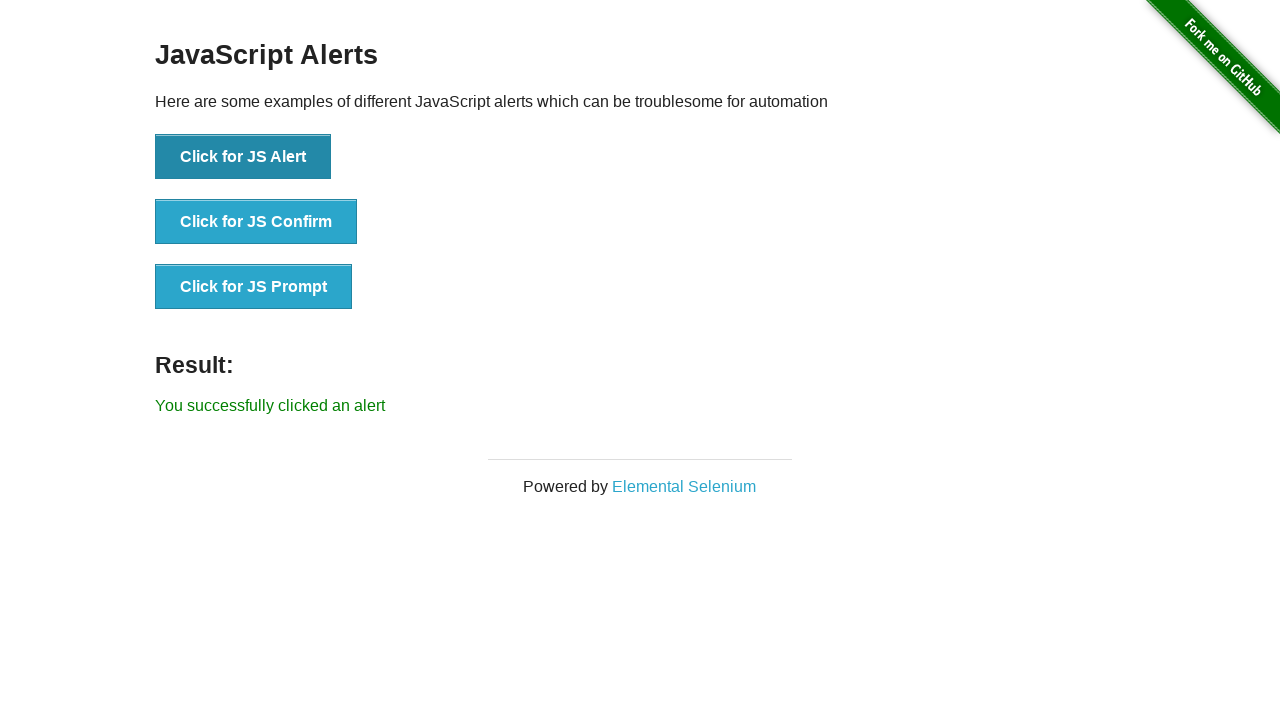

Set up one-time dialog handler for next alert
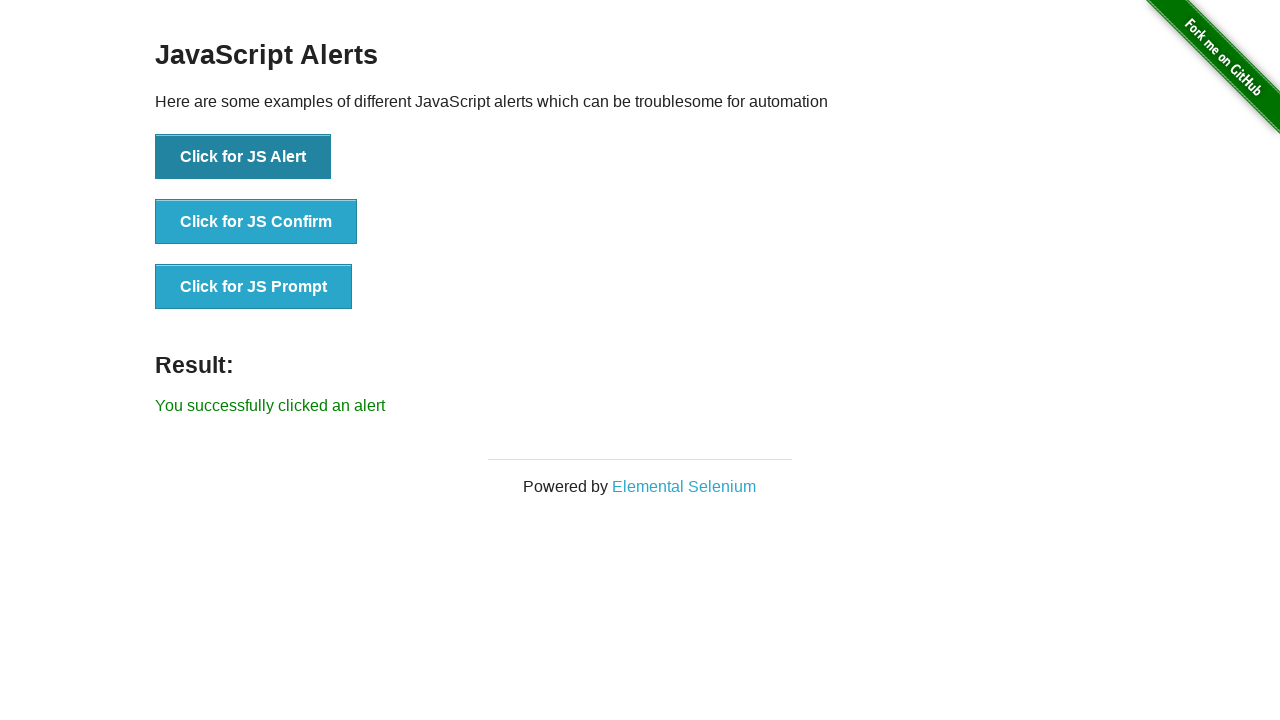

Clicked the JS Alert button and accepted the alert at (243, 157) on xpath=//button[text()='Click for JS Alert']
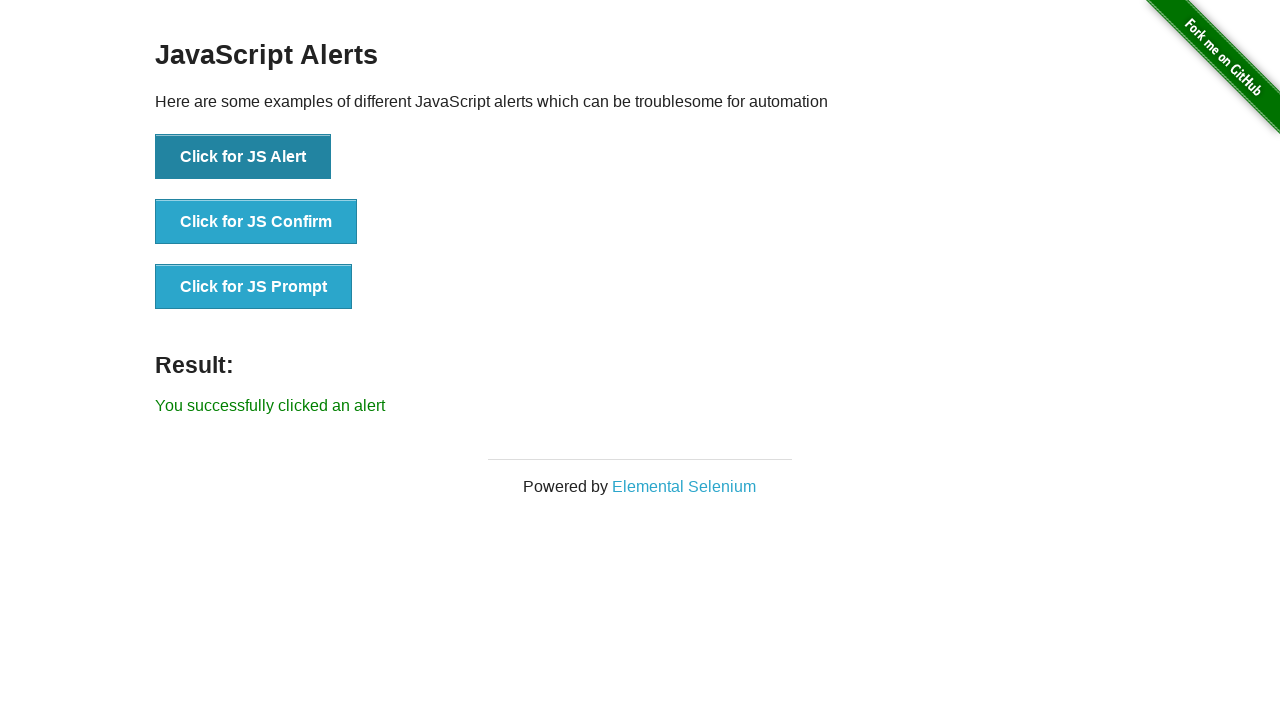

Waited for result message element to appear
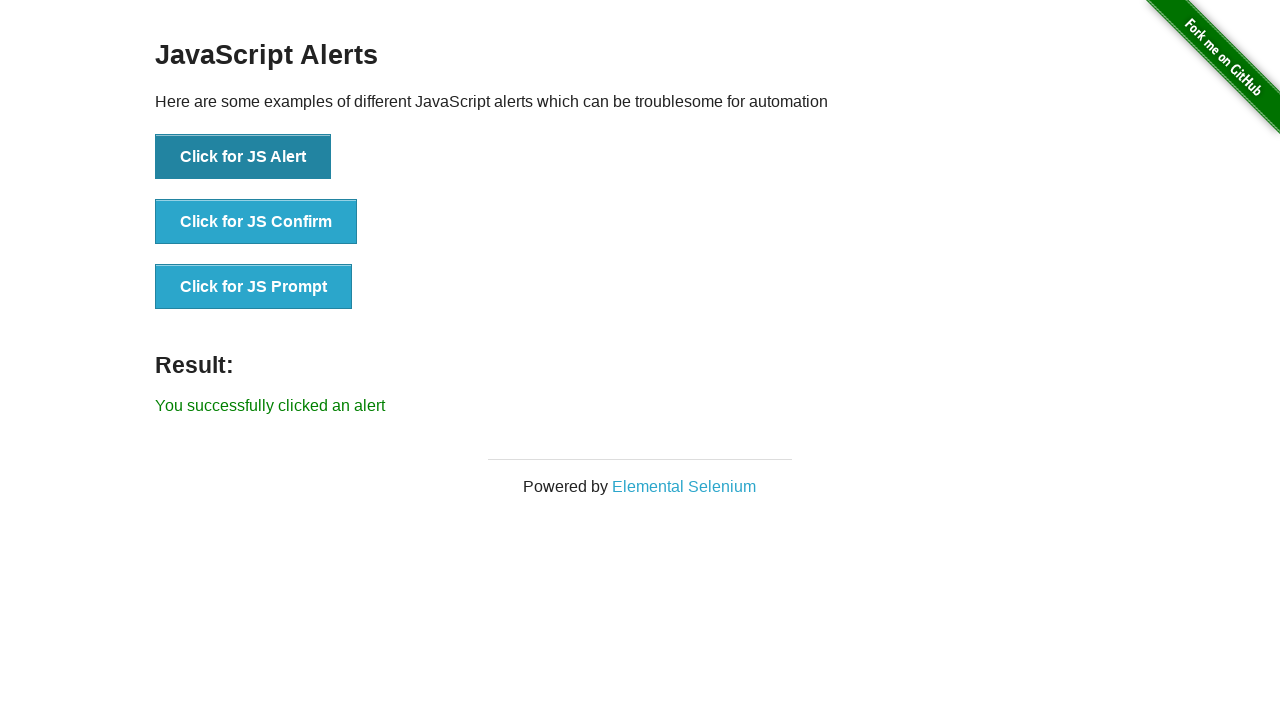

Verified result message displays 'You successfully clicked an alert'
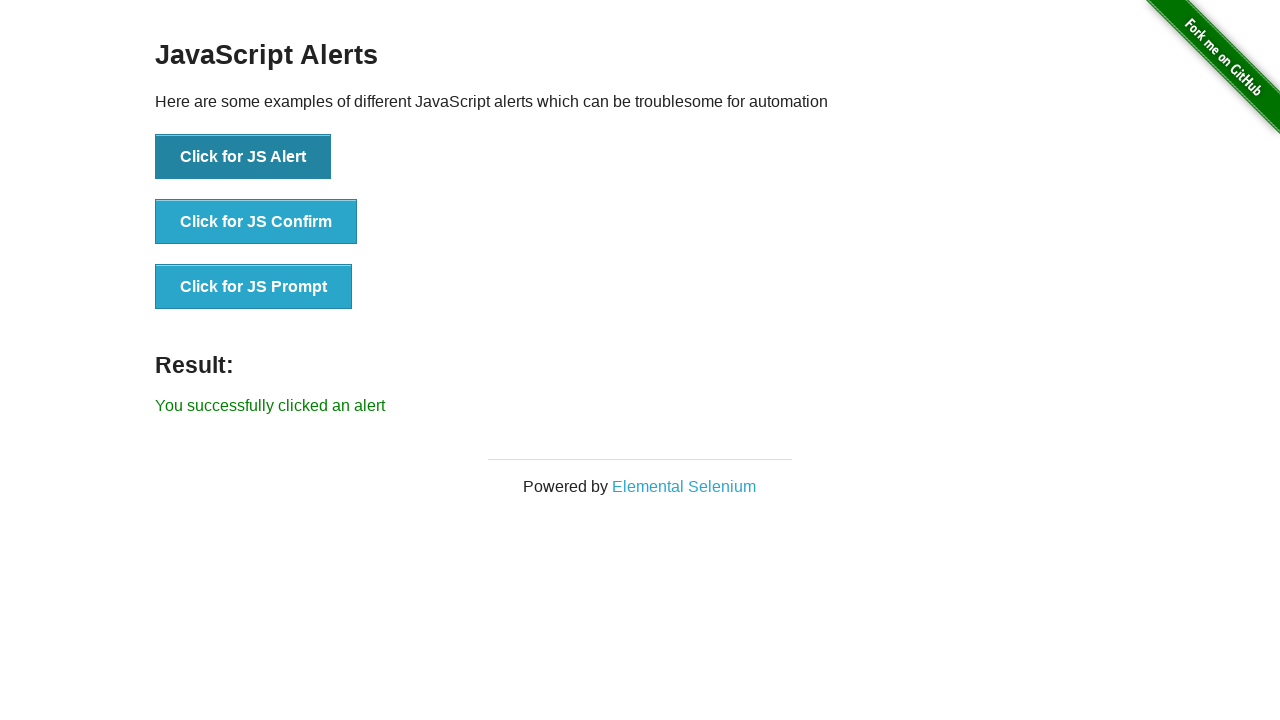

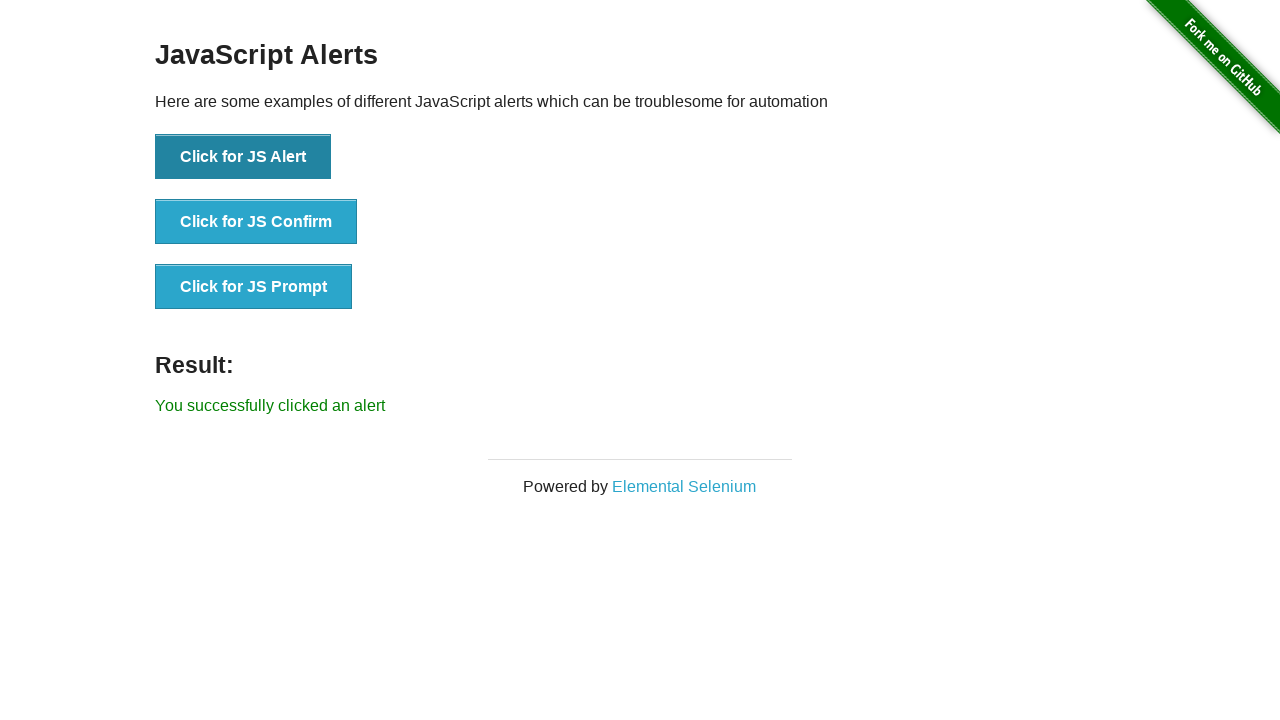